Tests search functionality by typing different names into the search field on a banking demo site

Starting URL: http://zero.webappsecurity.com/index.html

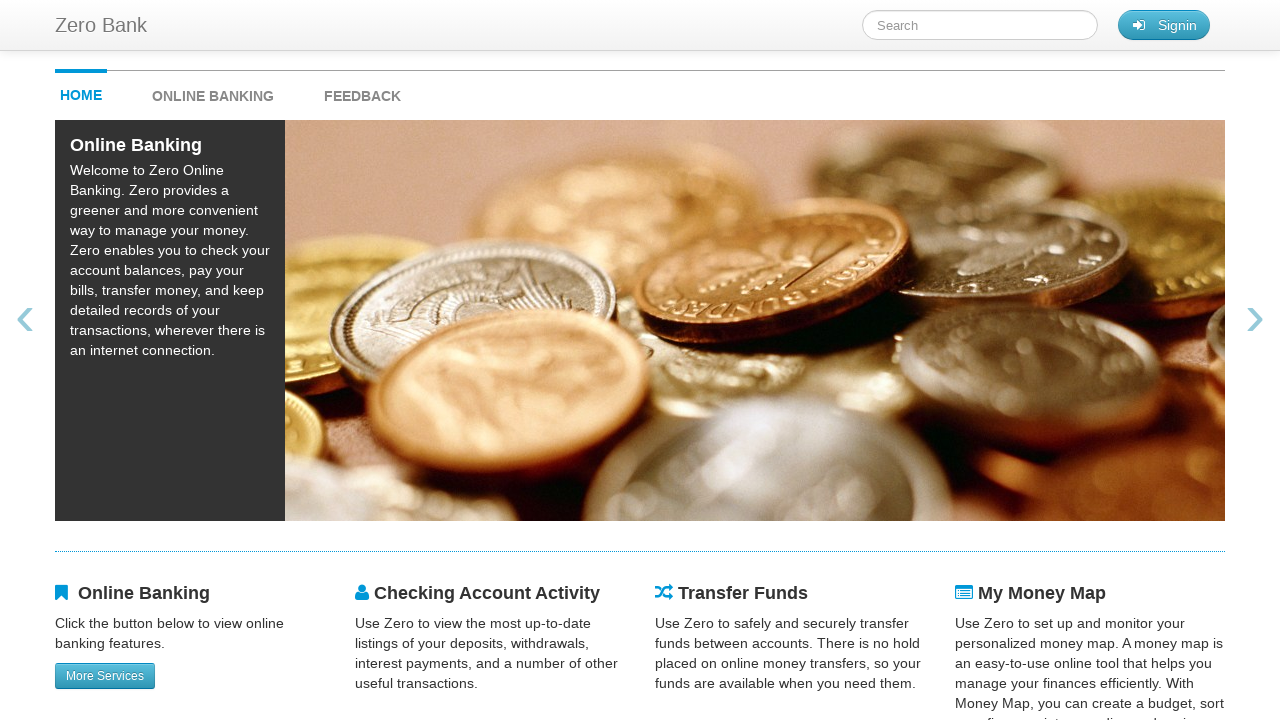

Filled search field with 'Mike' on #searchTerm
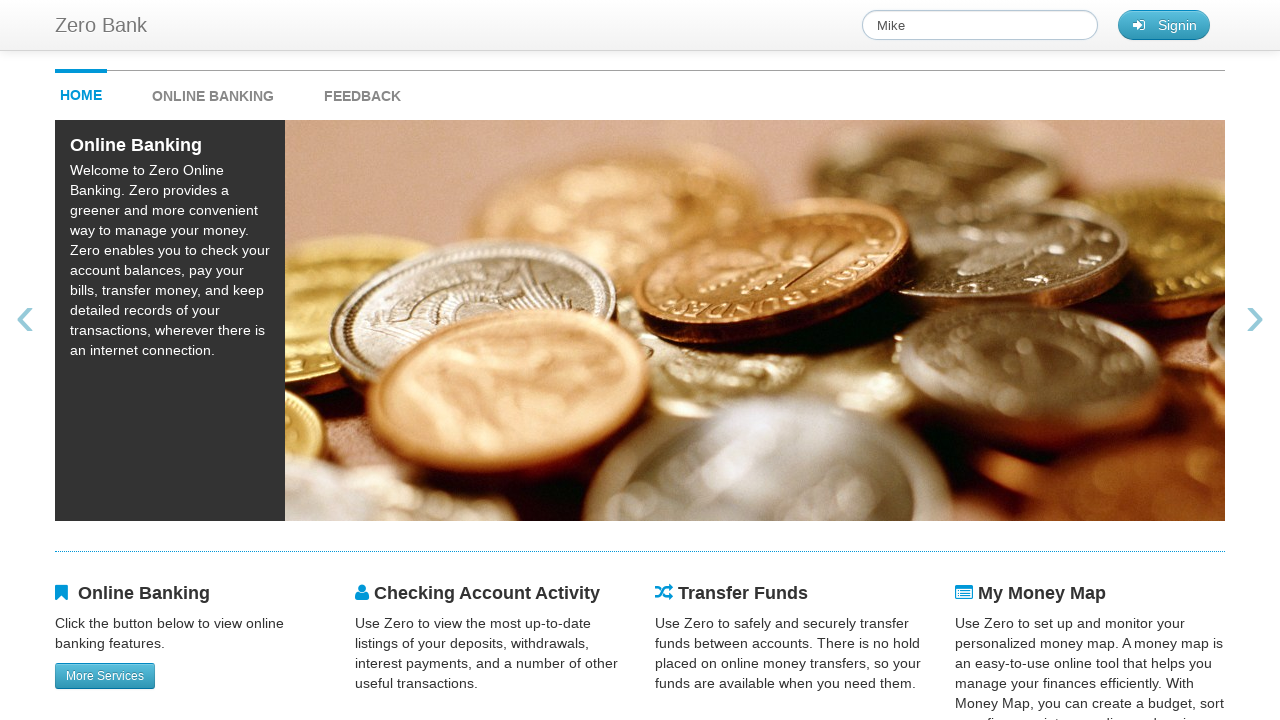

Waited 500ms for search suggestions after typing 'Mike'
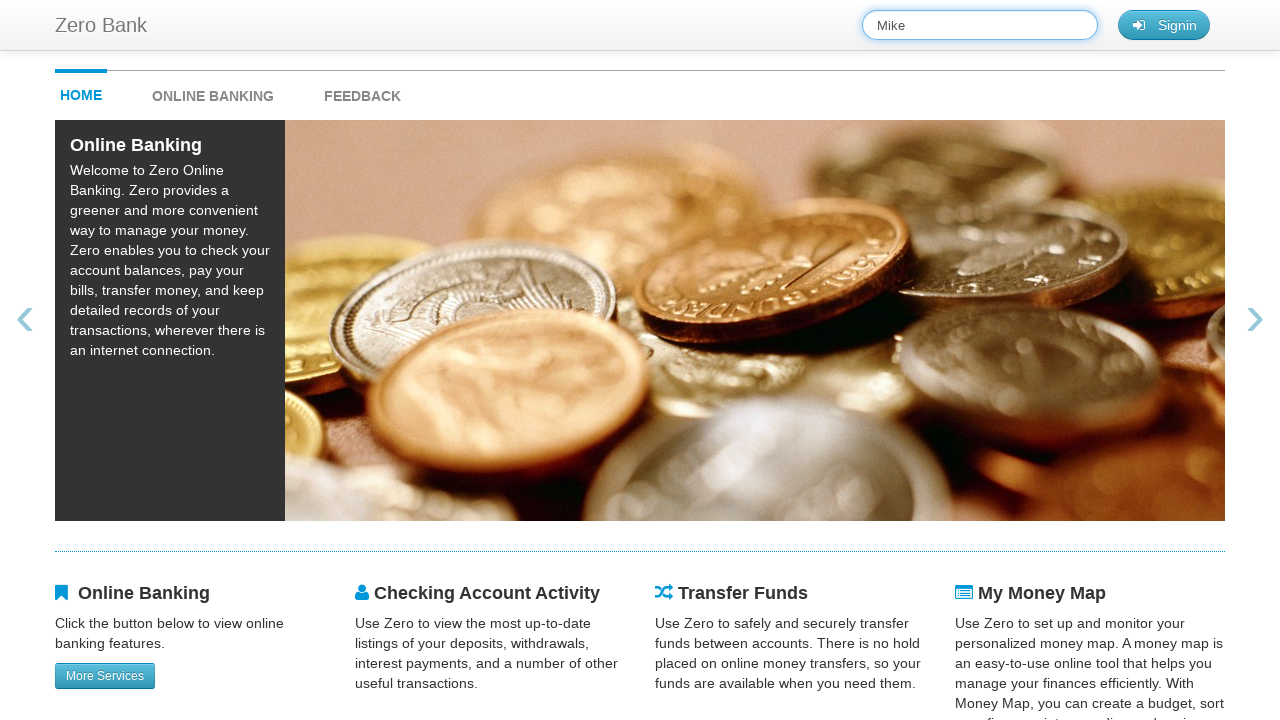

Filled search field with 'Judy' on #searchTerm
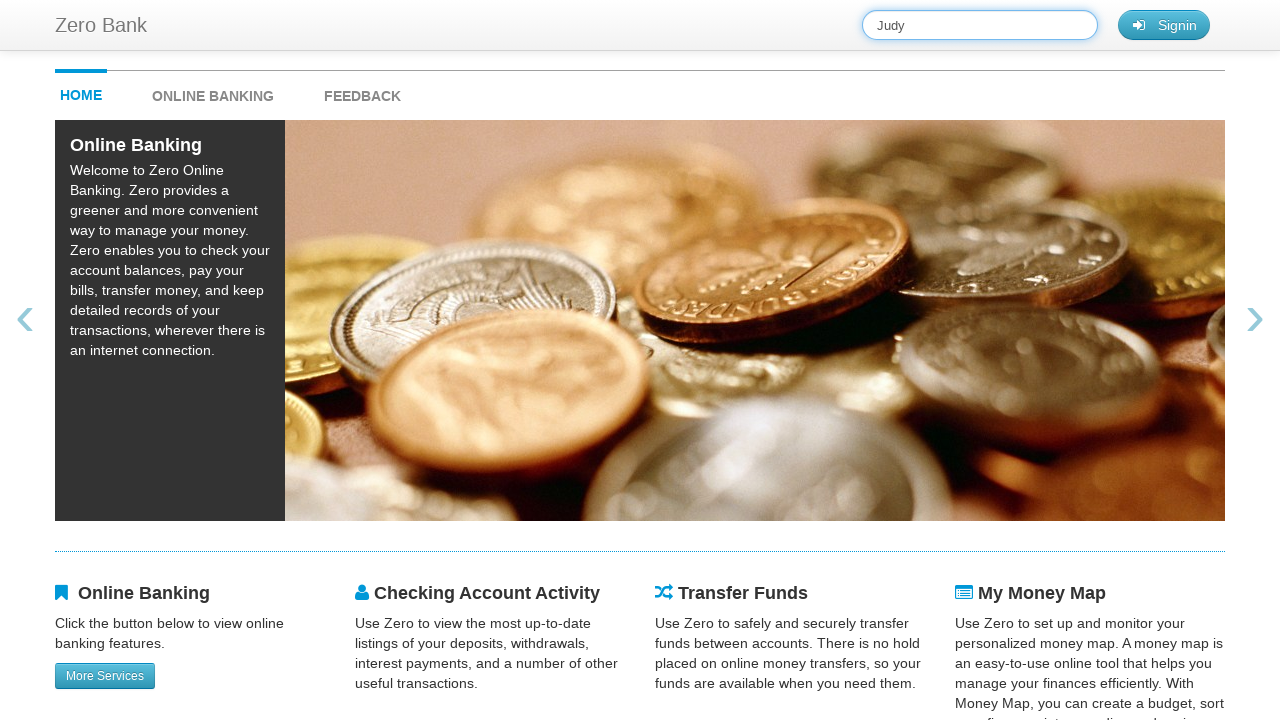

Waited 500ms for search suggestions after typing 'Judy'
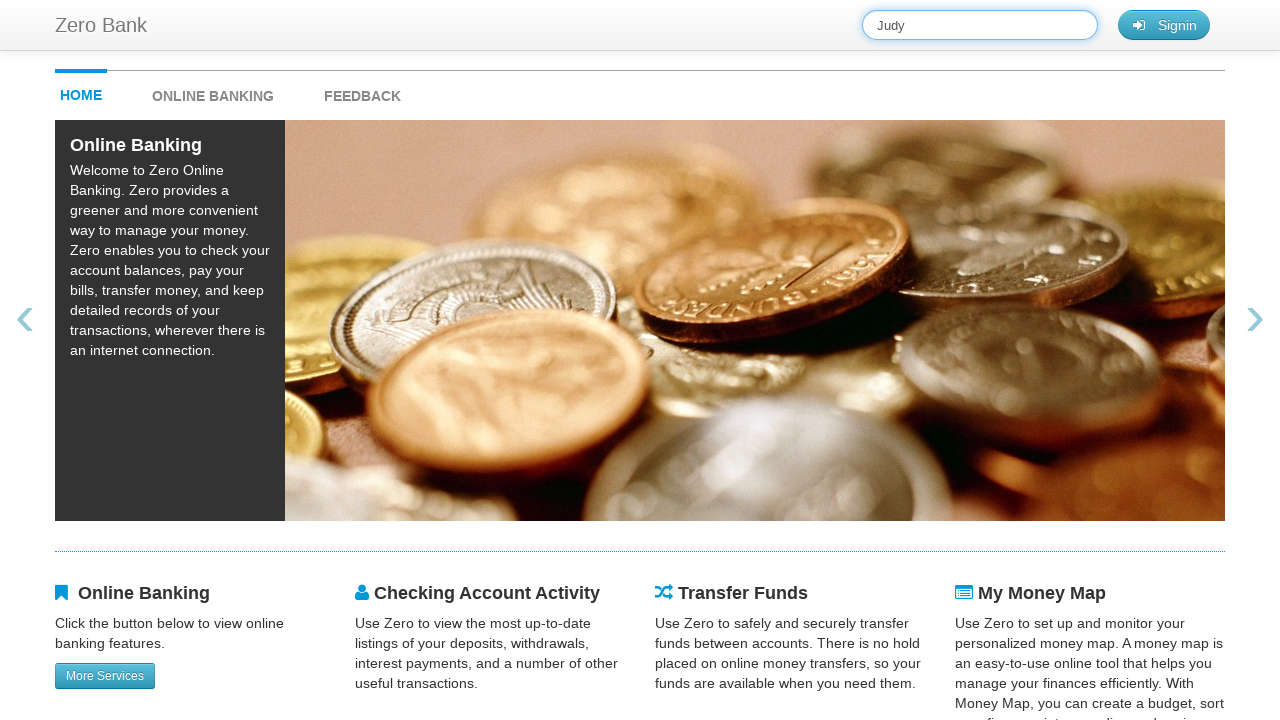

Filled search field with 'Peter' on #searchTerm
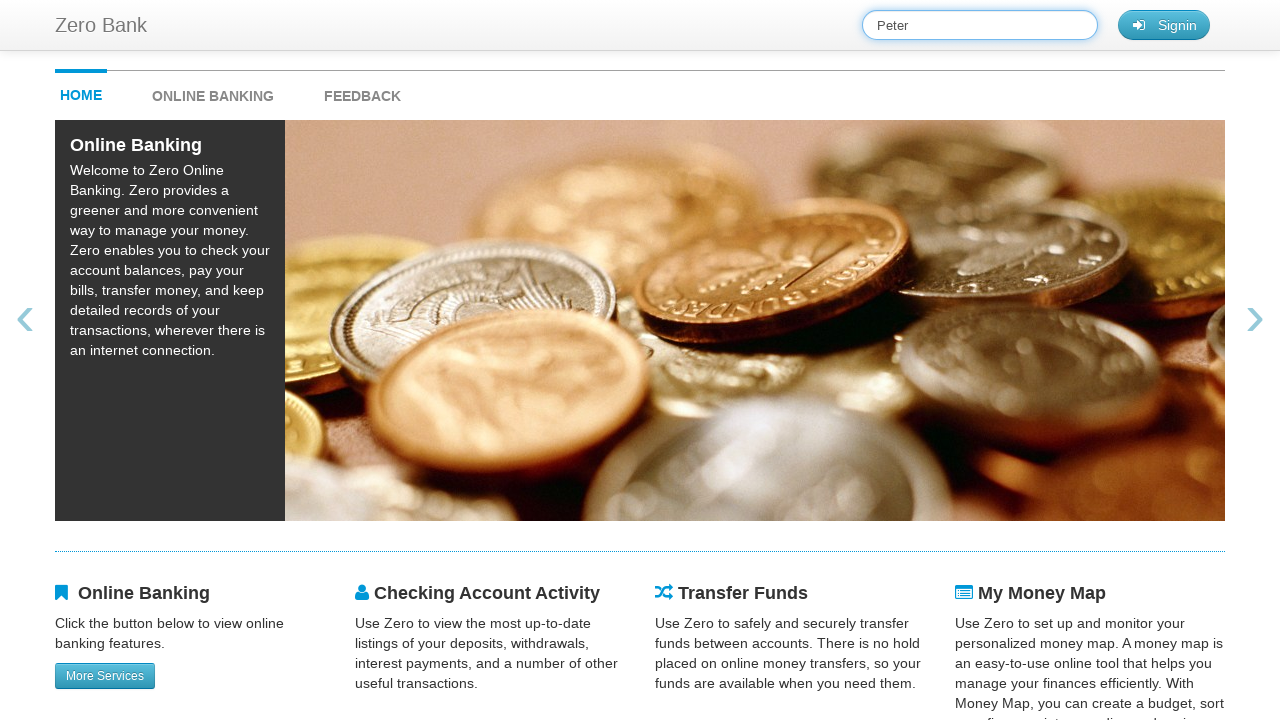

Waited 500ms for search suggestions after typing 'Peter'
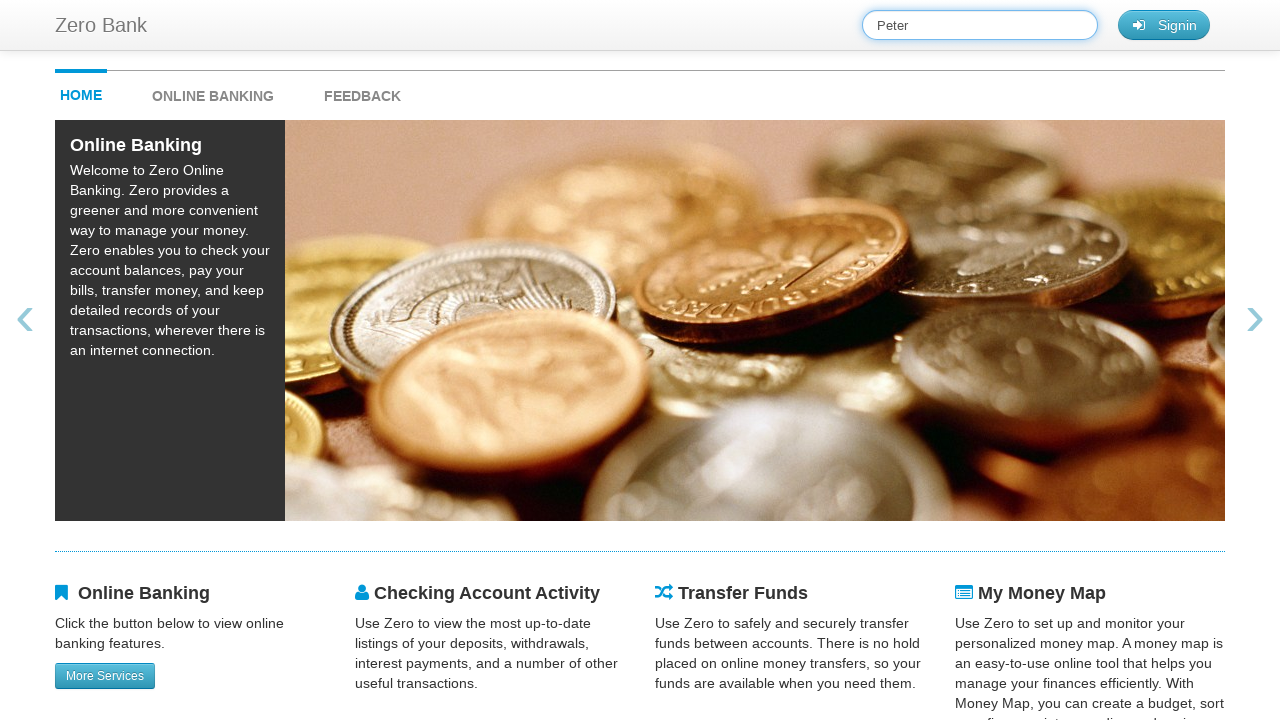

Filled search field with 'Elon' on #searchTerm
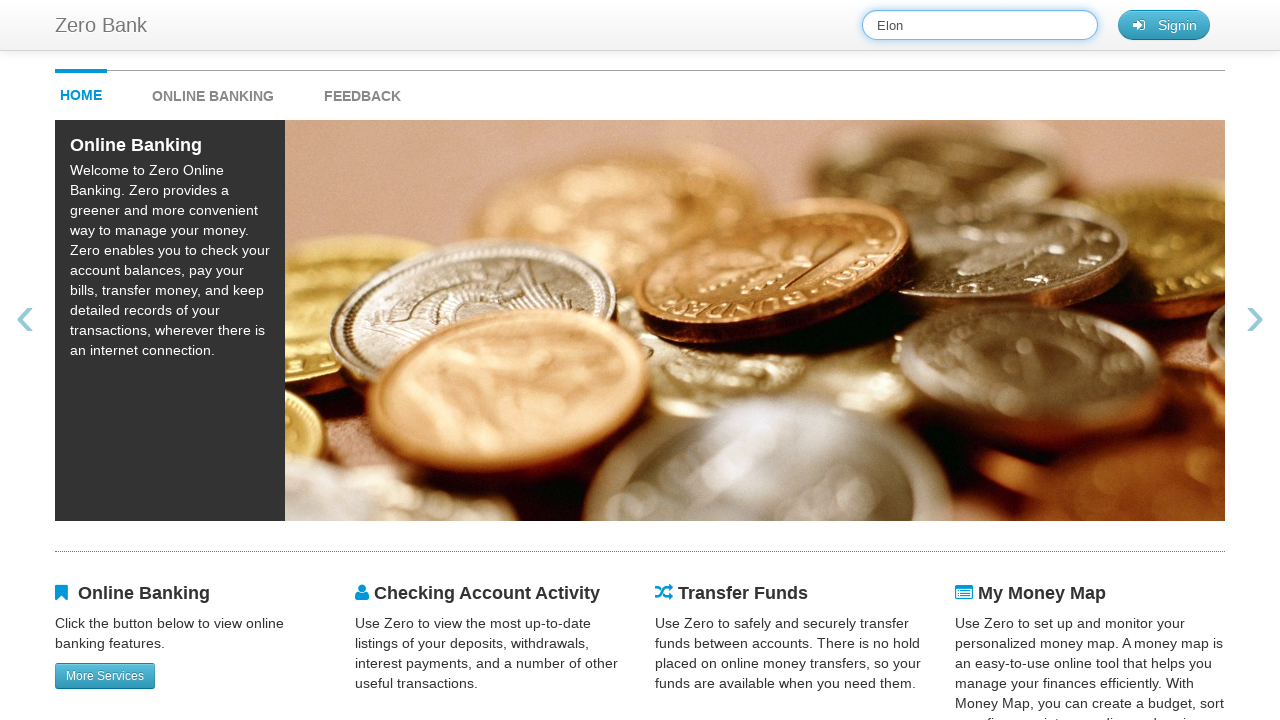

Waited 500ms for search suggestions after typing 'Elon'
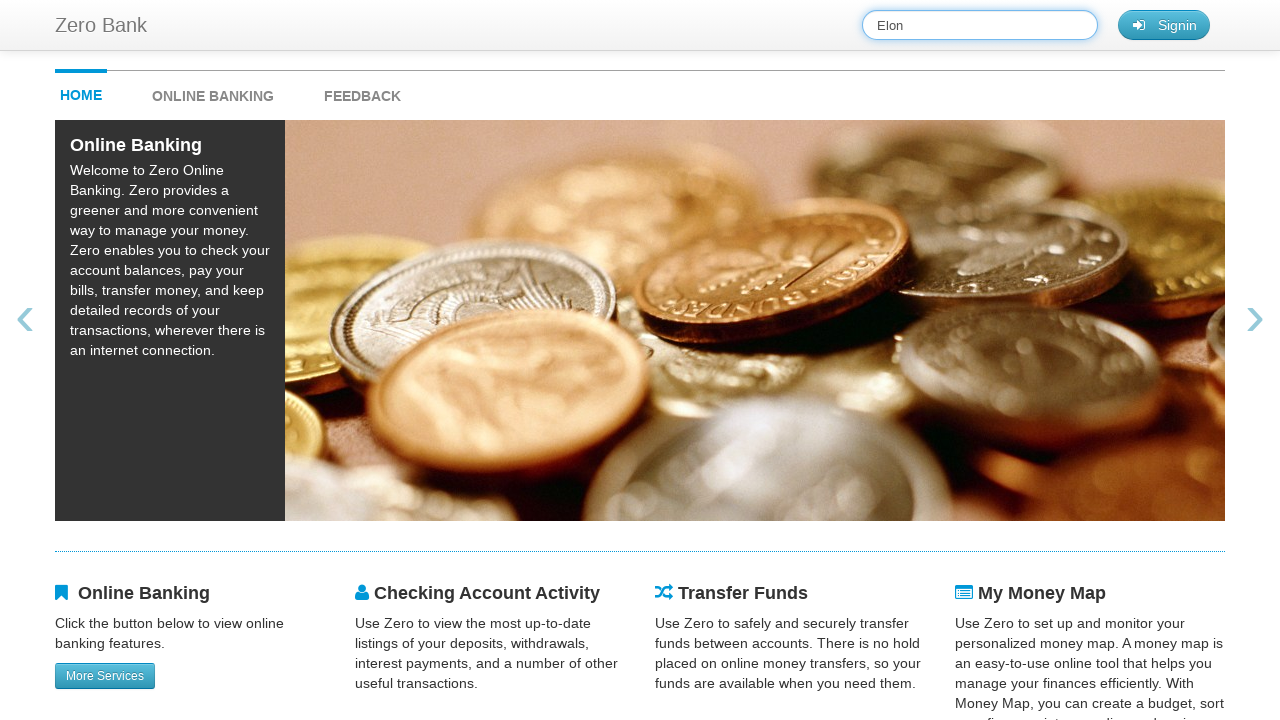

Filled search field with 'Alice' on #searchTerm
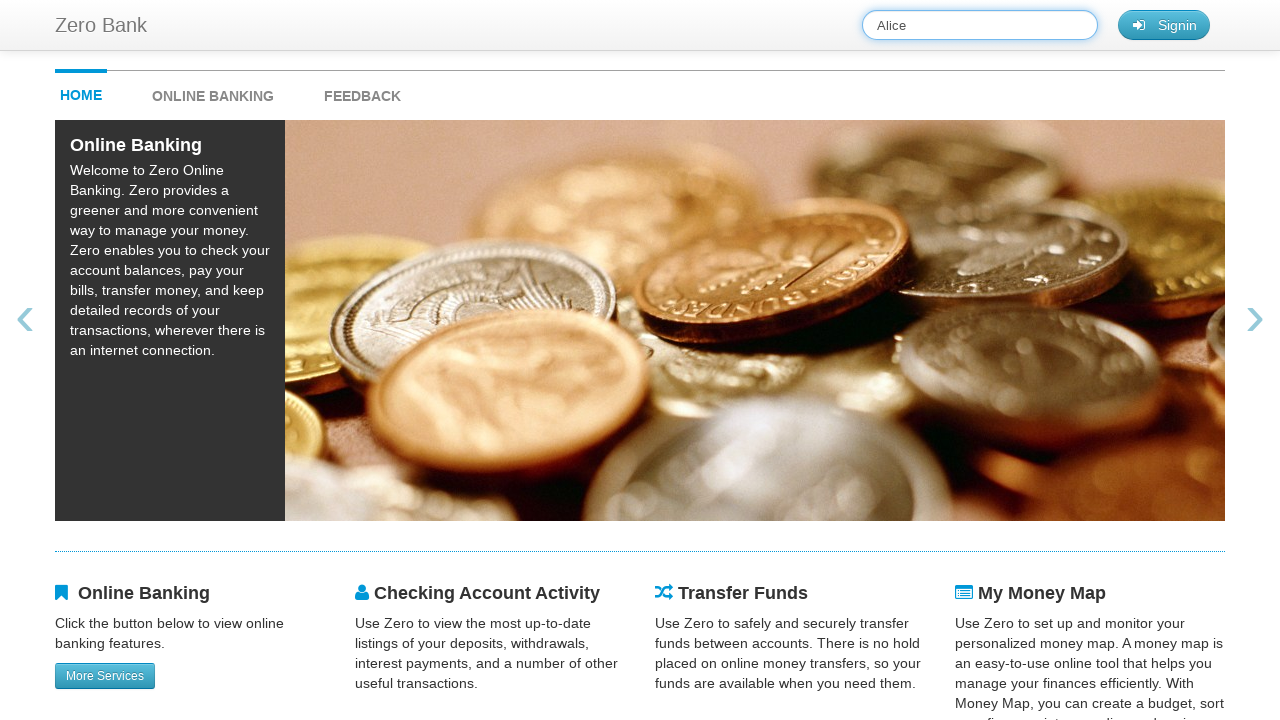

Waited 500ms for search suggestions after typing 'Alice'
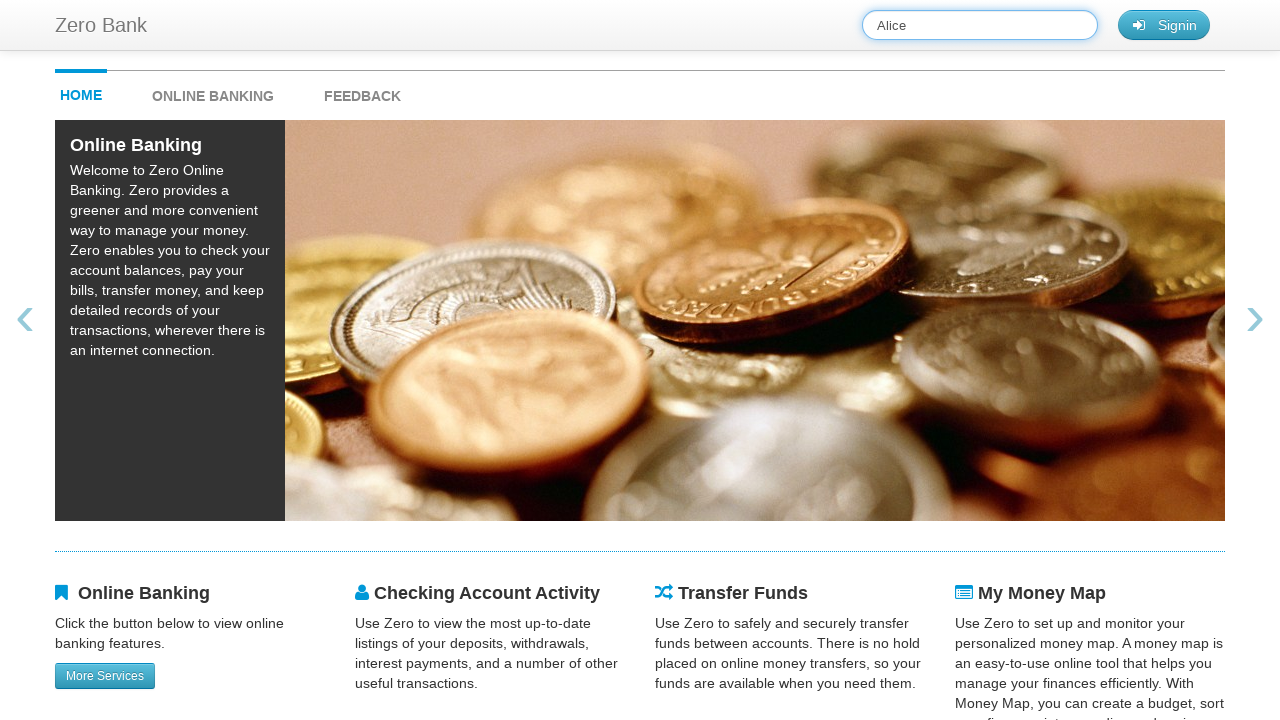

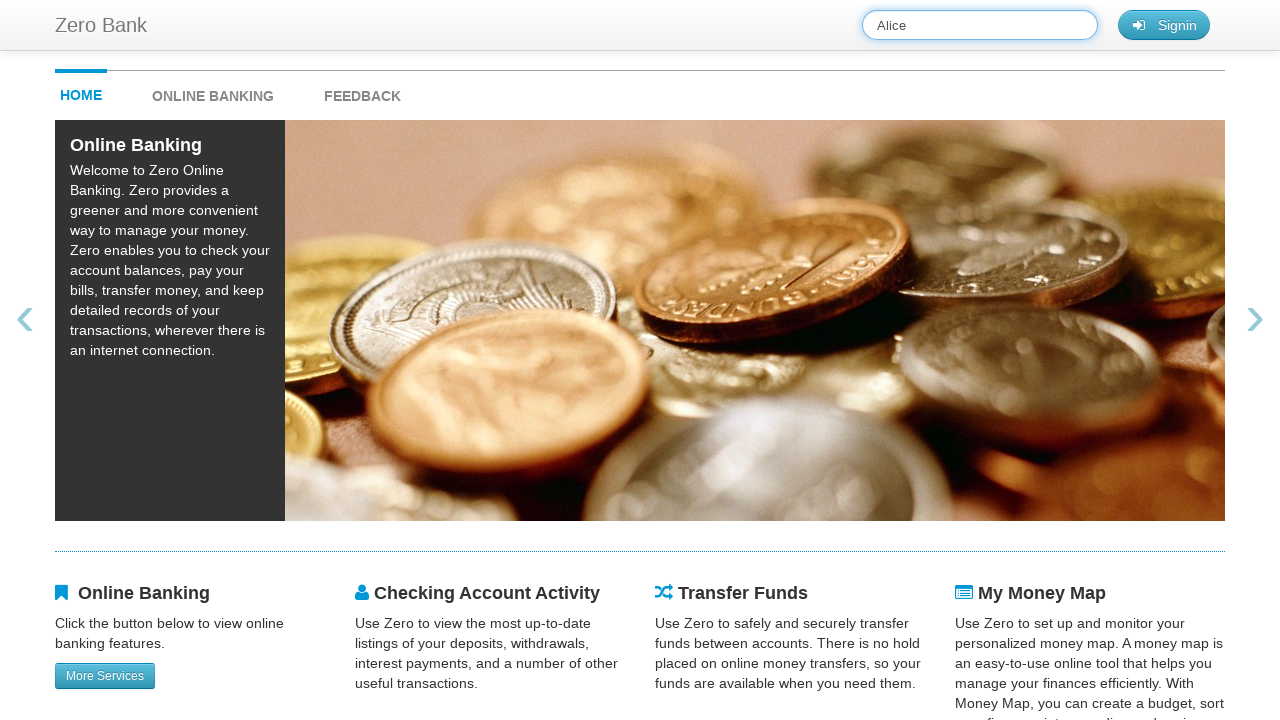